Tests filtering to display all todo items regardless of completion status

Starting URL: https://demo.playwright.dev/todomvc

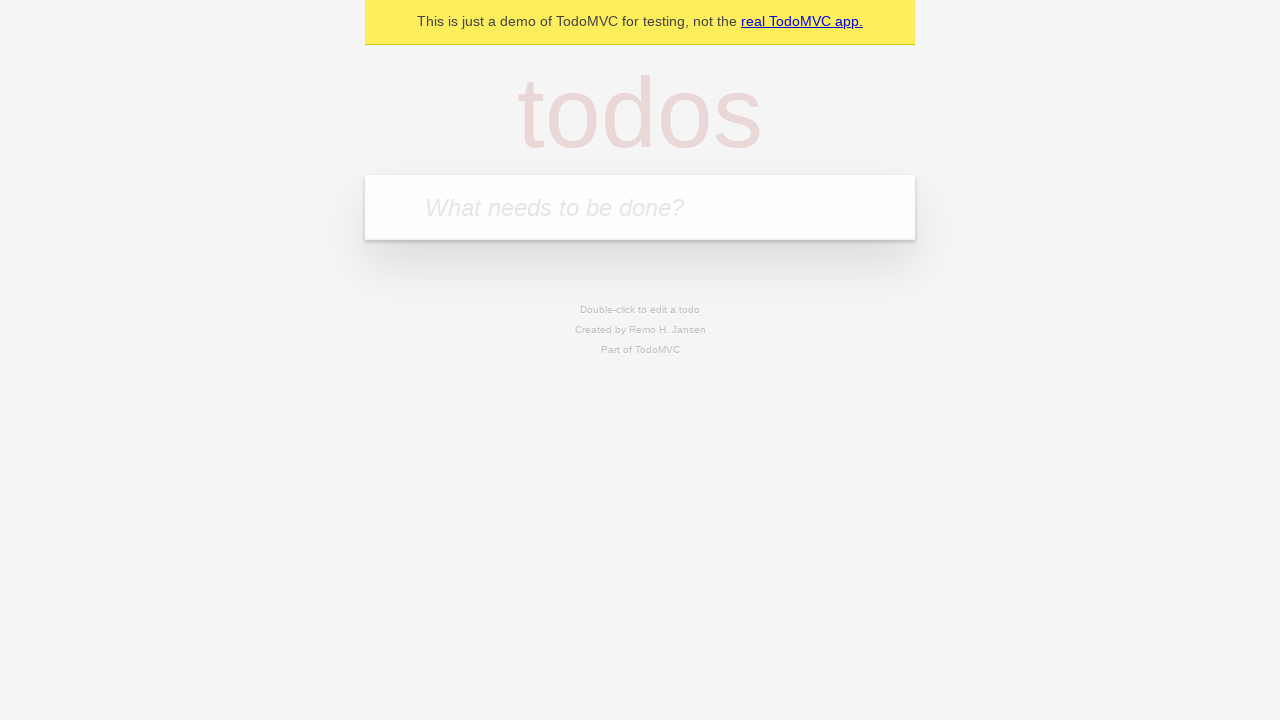

Filled todo input with 'buy some cheese' on internal:attr=[placeholder="What needs to be done?"i]
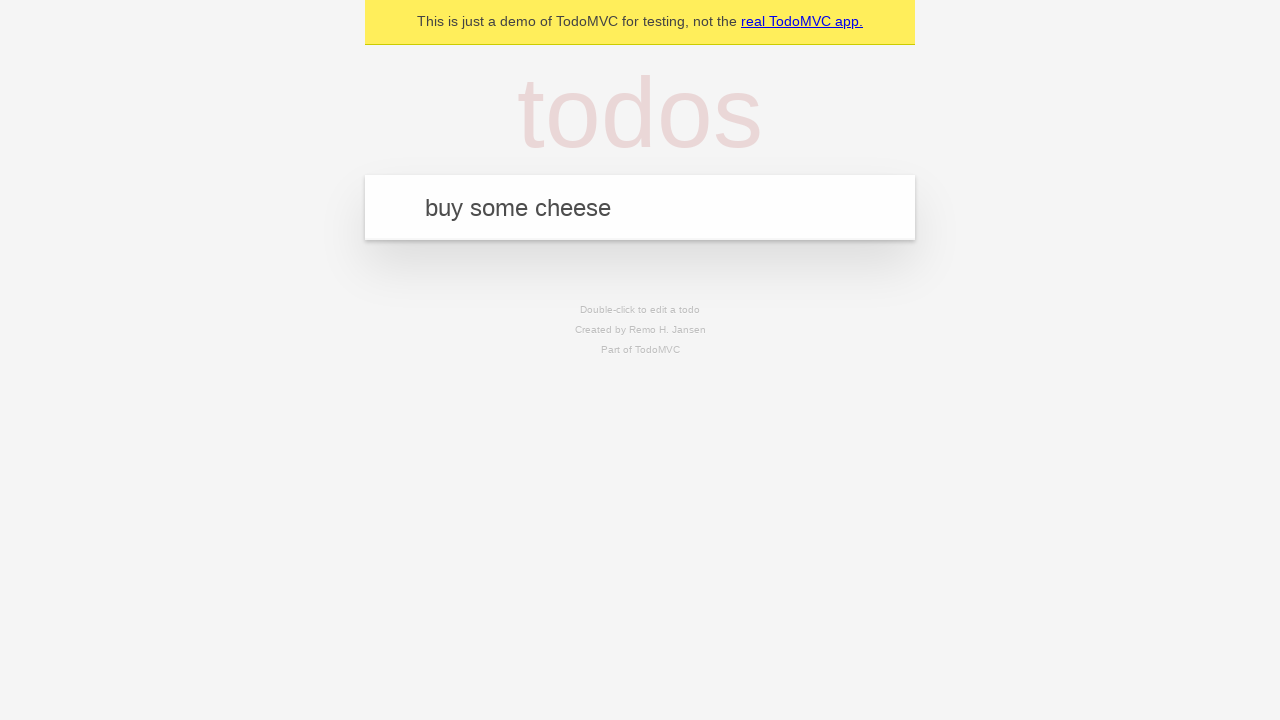

Pressed Enter to add first todo item on internal:attr=[placeholder="What needs to be done?"i]
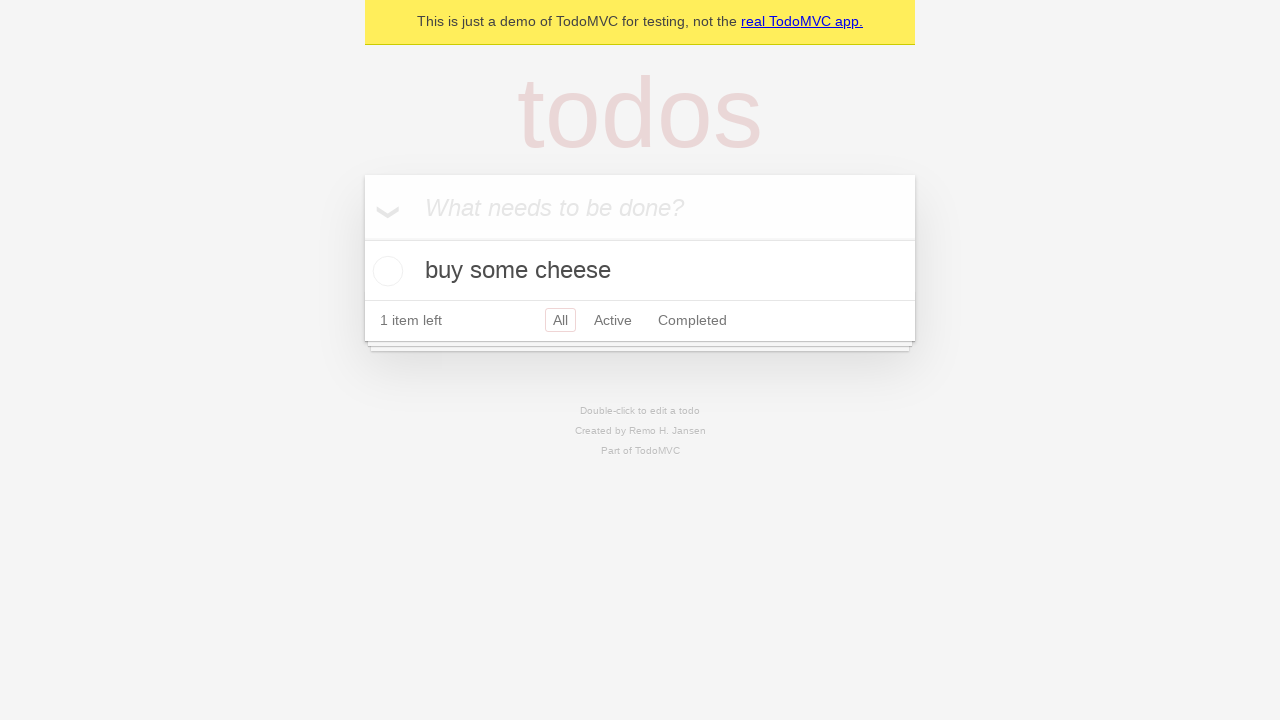

Filled todo input with 'feed the cat' on internal:attr=[placeholder="What needs to be done?"i]
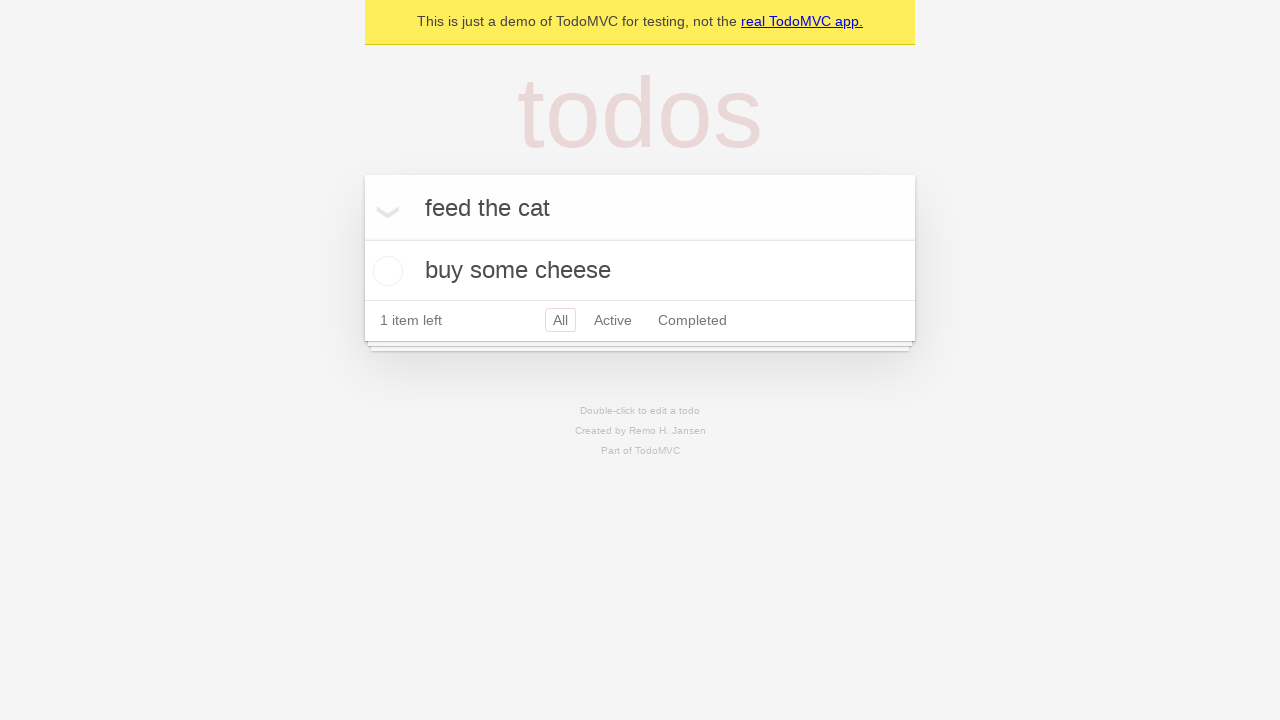

Pressed Enter to add second todo item on internal:attr=[placeholder="What needs to be done?"i]
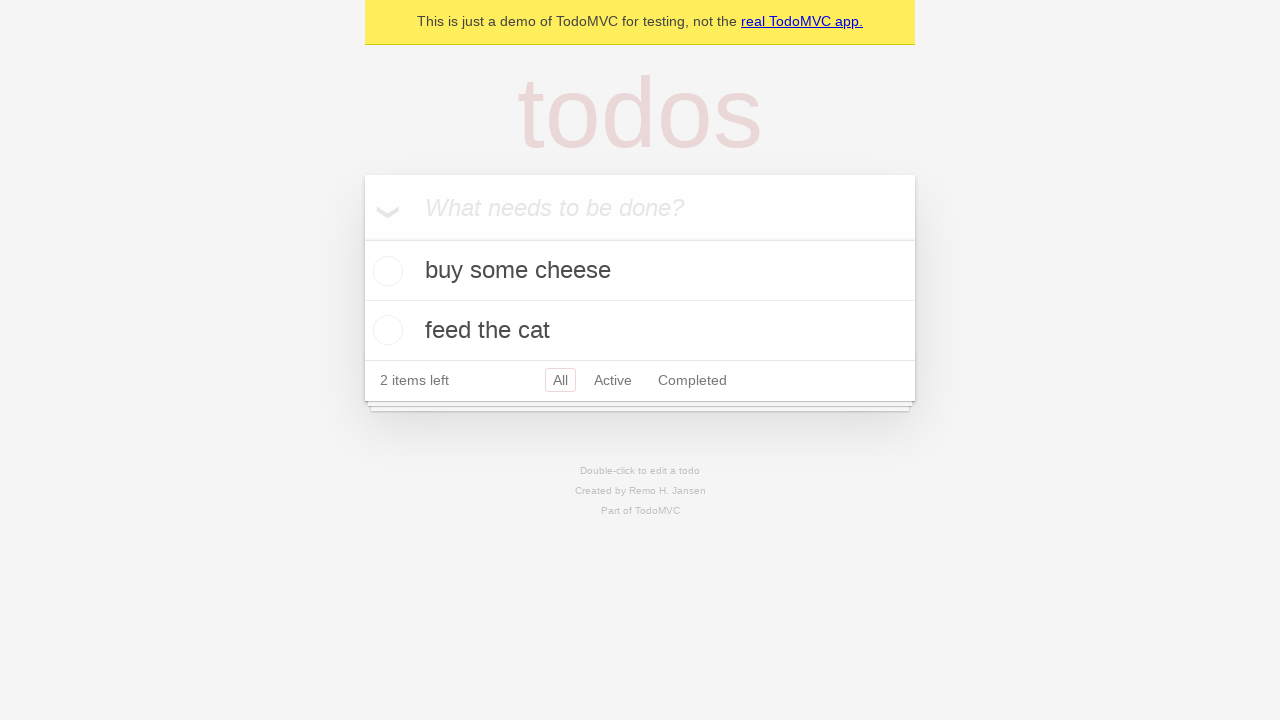

Filled todo input with 'book a doctors appointment' on internal:attr=[placeholder="What needs to be done?"i]
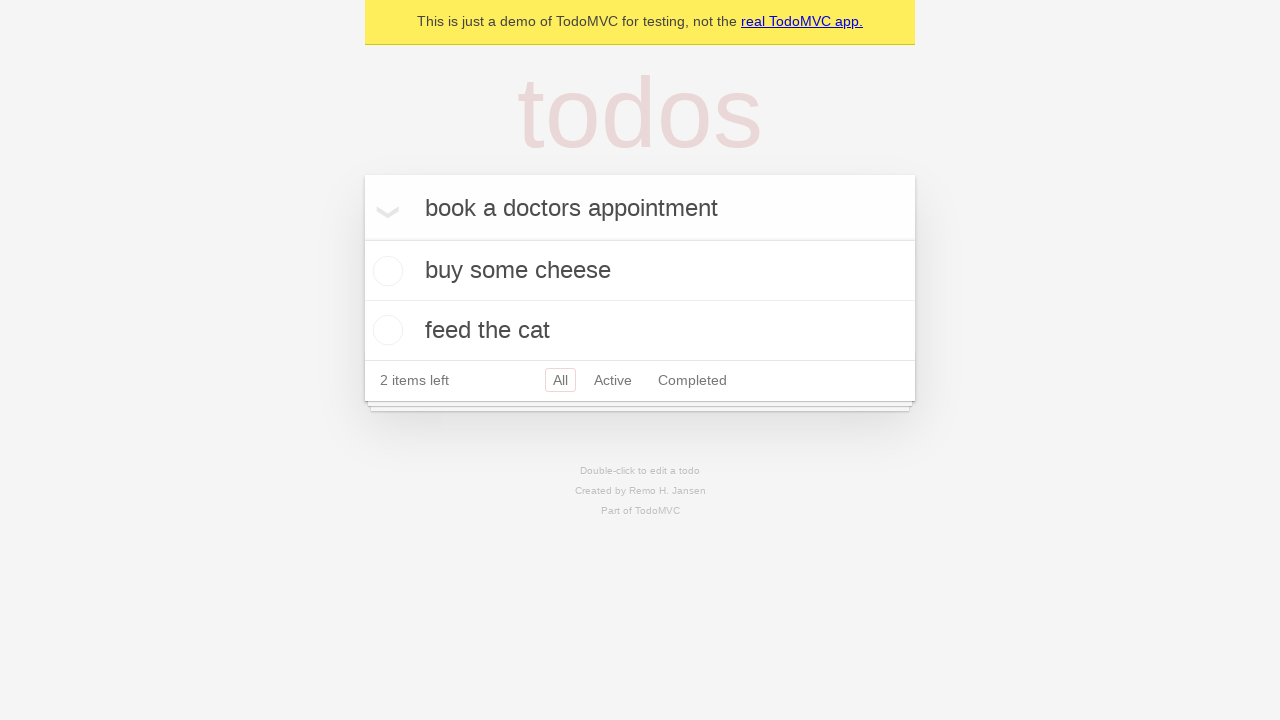

Pressed Enter to add third todo item on internal:attr=[placeholder="What needs to be done?"i]
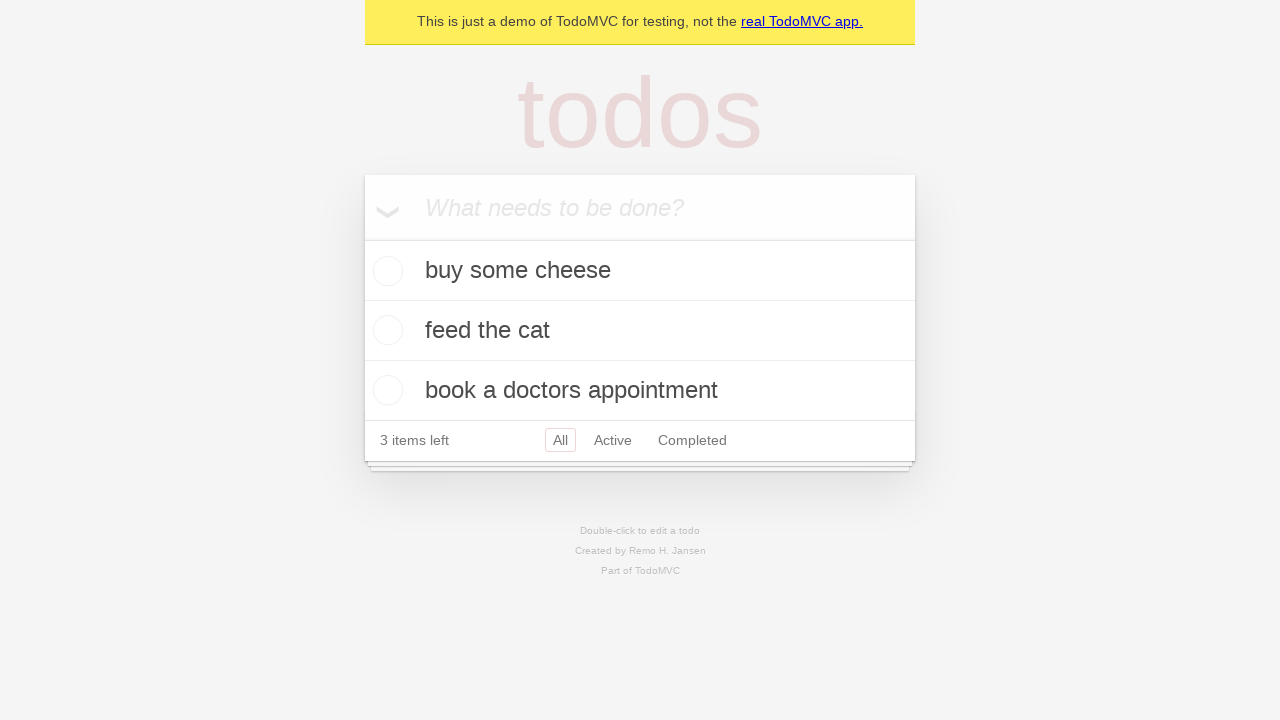

Checked the second todo item (feed the cat) at (385, 330) on internal:testid=[data-testid="todo-item"s] >> nth=1 >> internal:role=checkbox
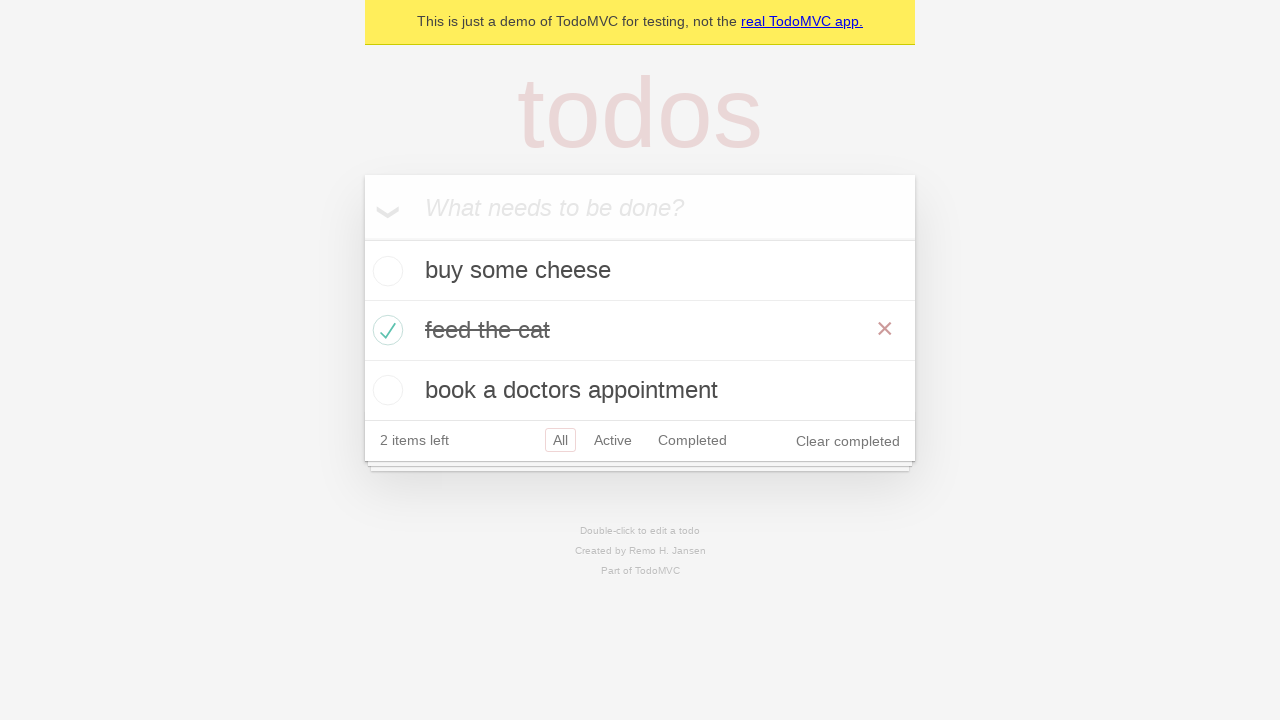

Clicked 'Active' filter to display only active items at (613, 440) on internal:role=link[name="Active"i]
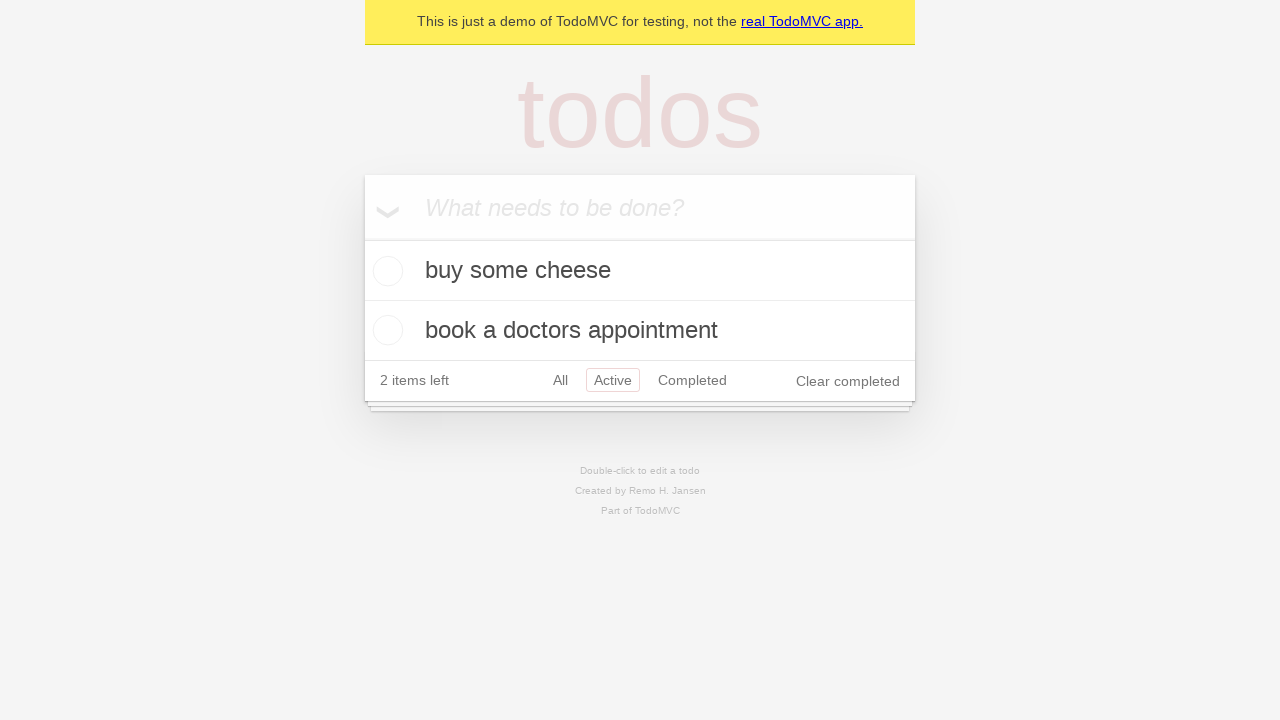

Clicked 'Completed' filter to display only completed items at (692, 380) on internal:role=link[name="Completed"i]
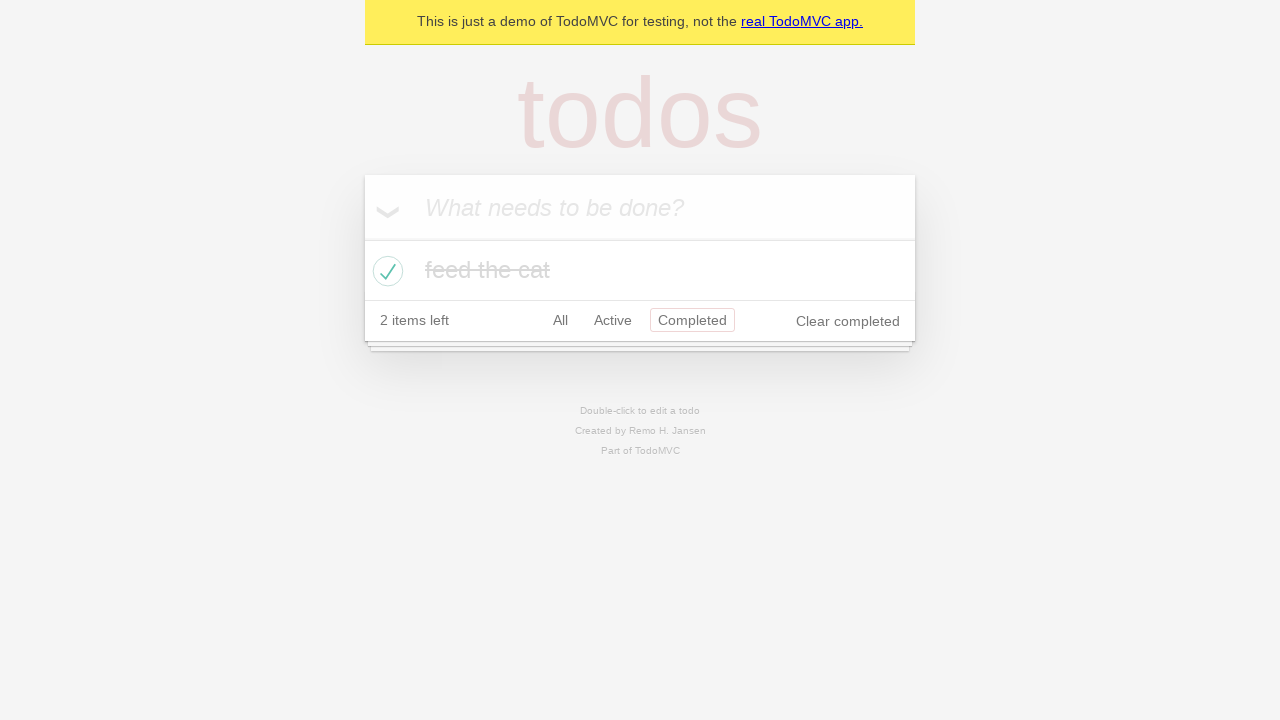

Clicked 'All' filter to display all todo items regardless of completion status at (560, 320) on internal:role=link[name="All"i]
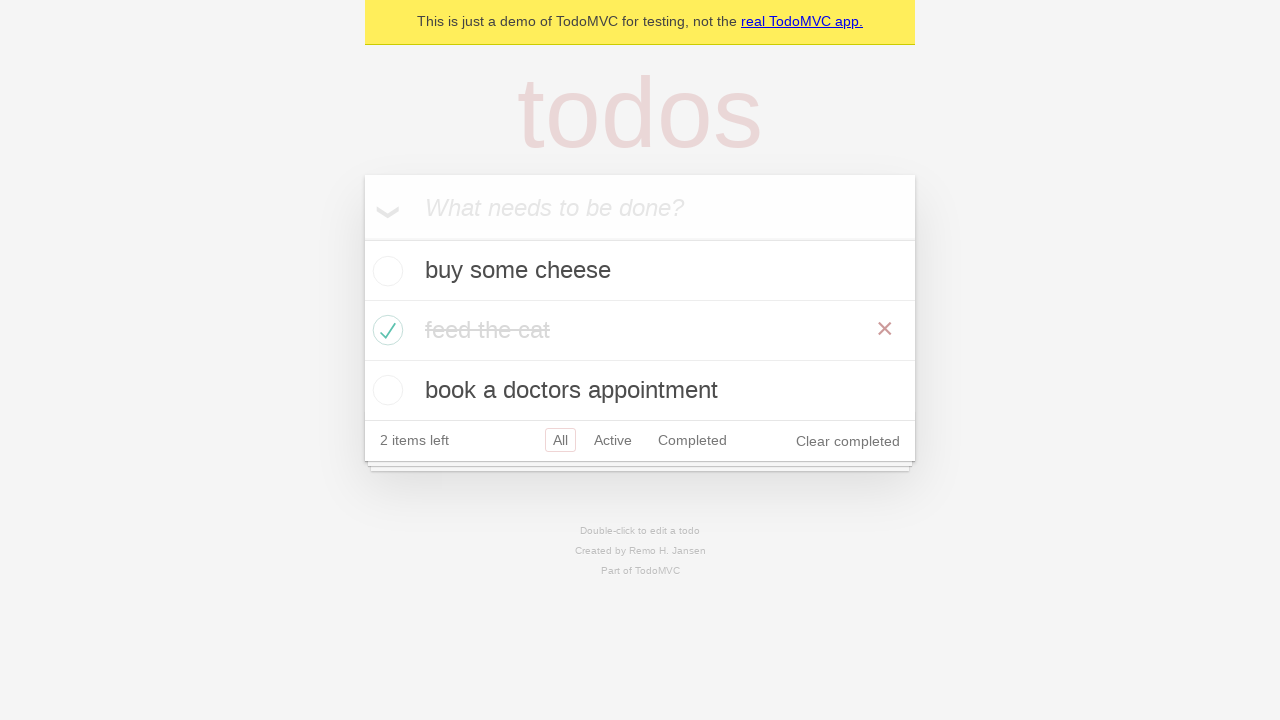

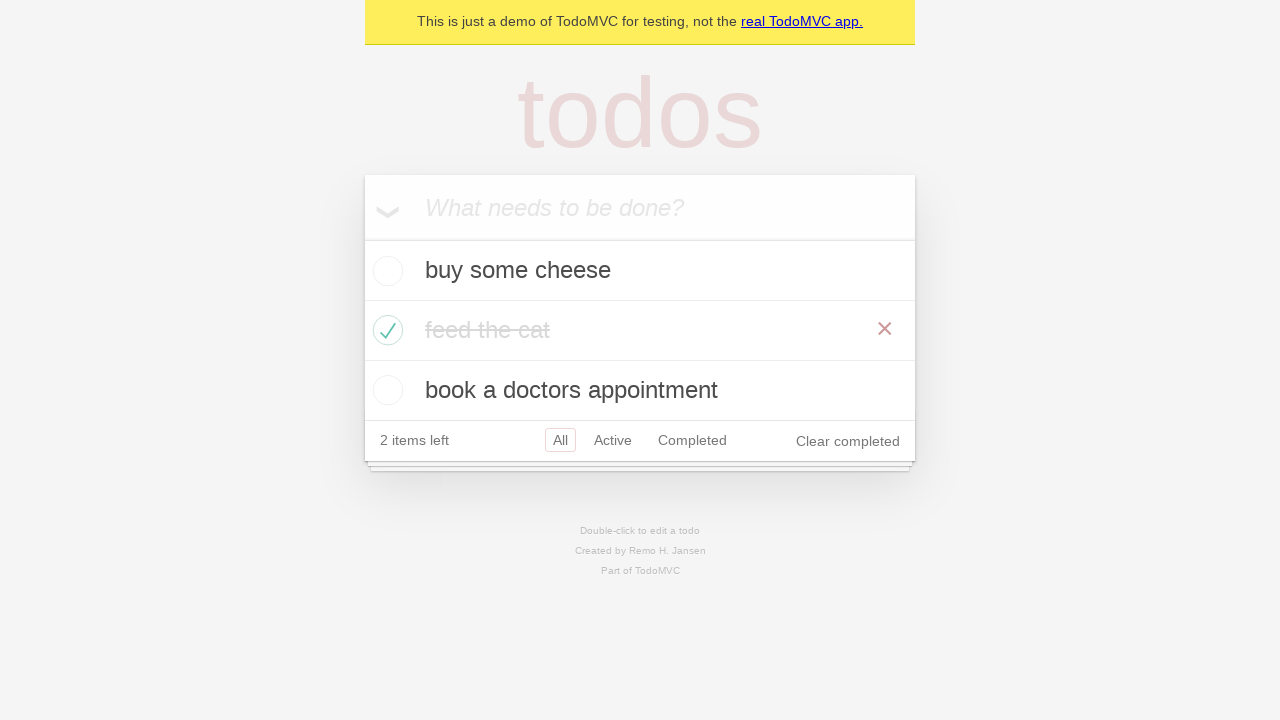